Navigates to an online metronome website and locates the start/stop button for a music practice routine

Starting URL: https://metronom.us/en/

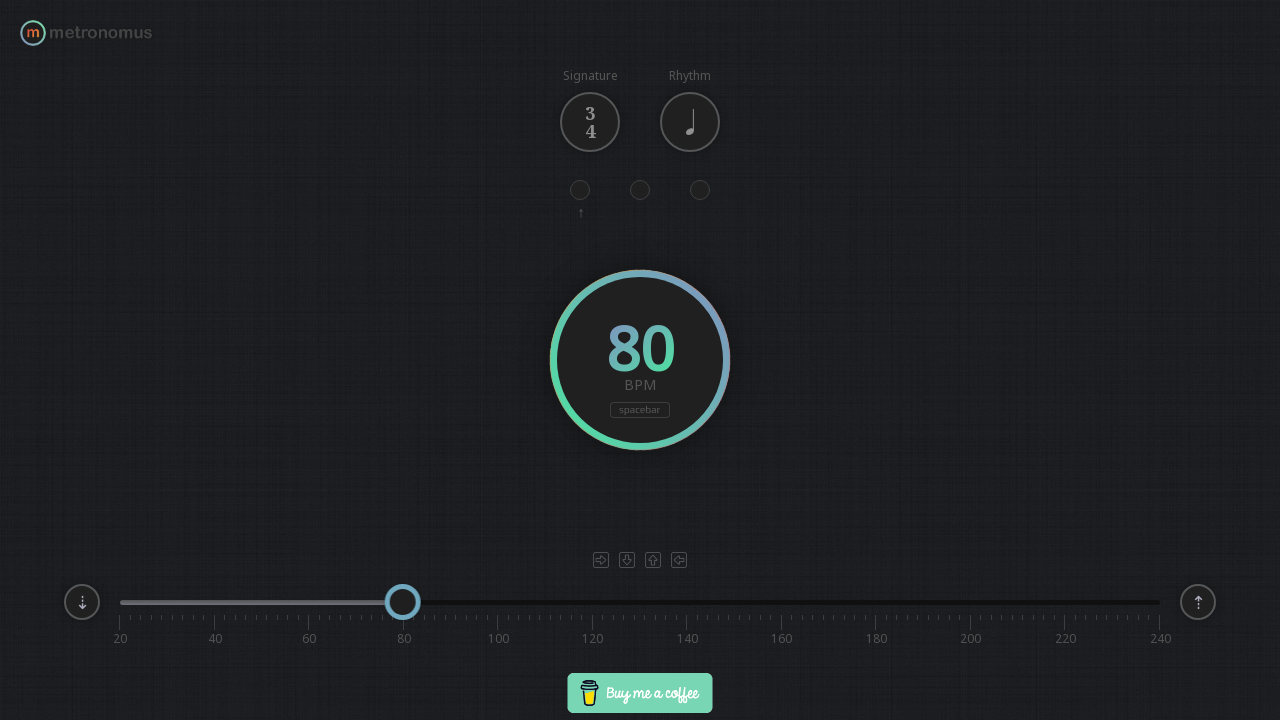

Waited for metronome start/stop button to load
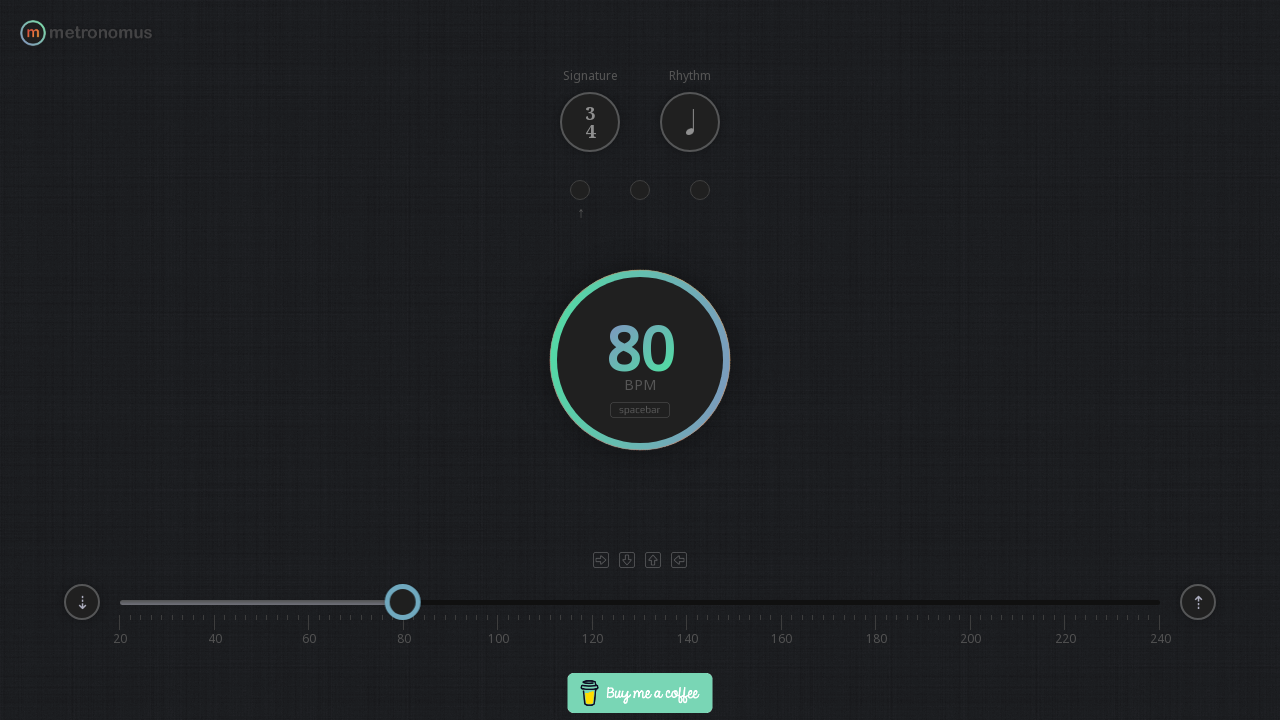

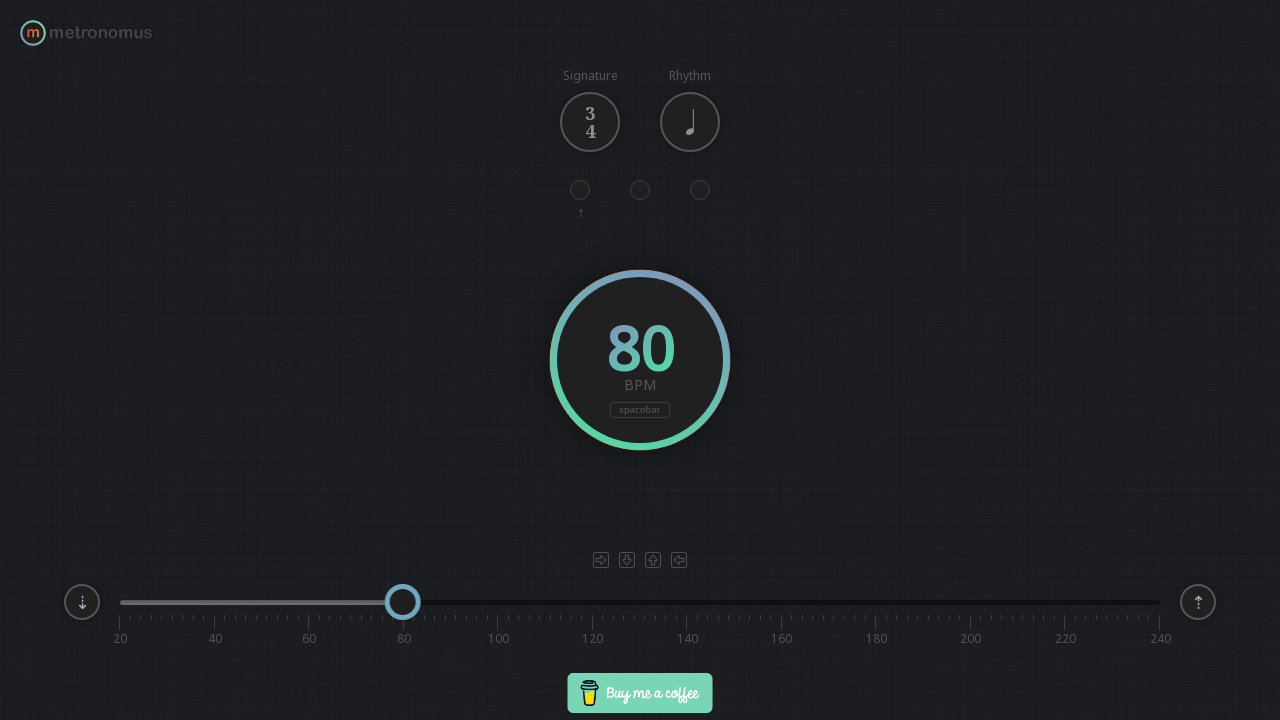